Tests keyboard key presses by sending the SPACE key to a target element and then the LEFT arrow key using the Actions API, verifying the displayed result text matches the expected key press.

Starting URL: http://the-internet.herokuapp.com/key_presses

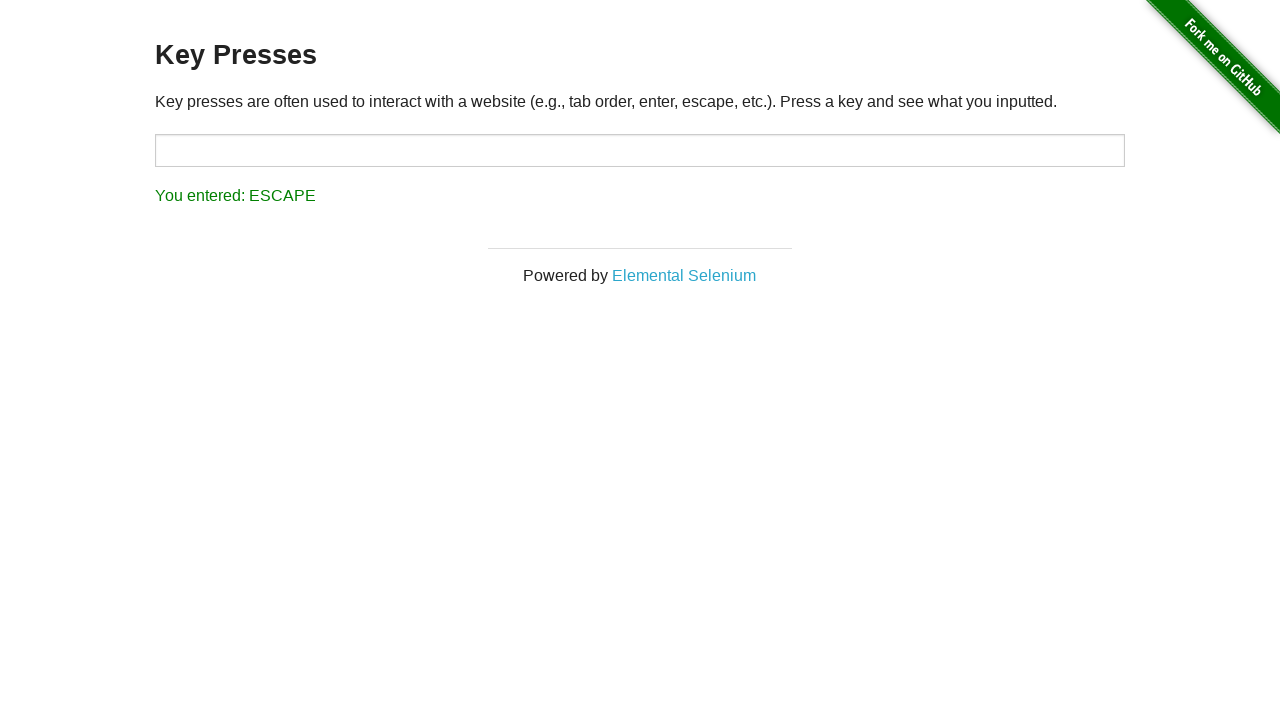

Pressed SPACE key on target element on #target
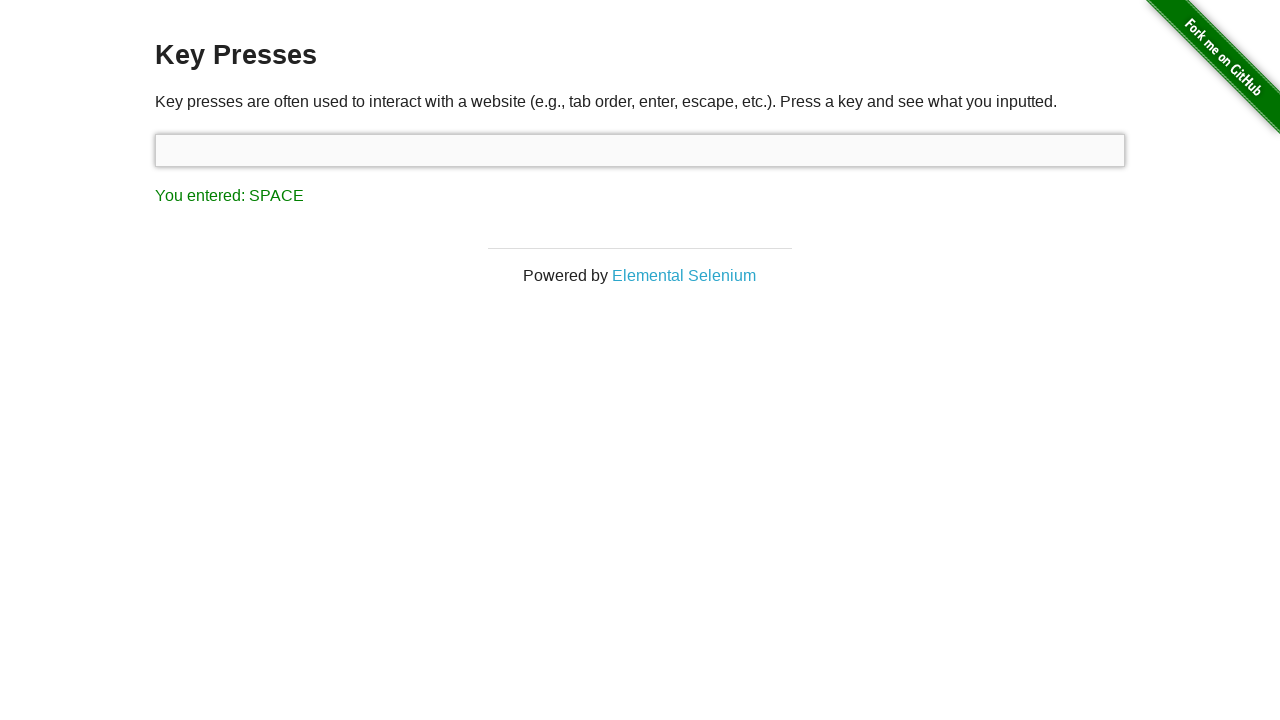

Verified result text shows 'You entered: SPACE'
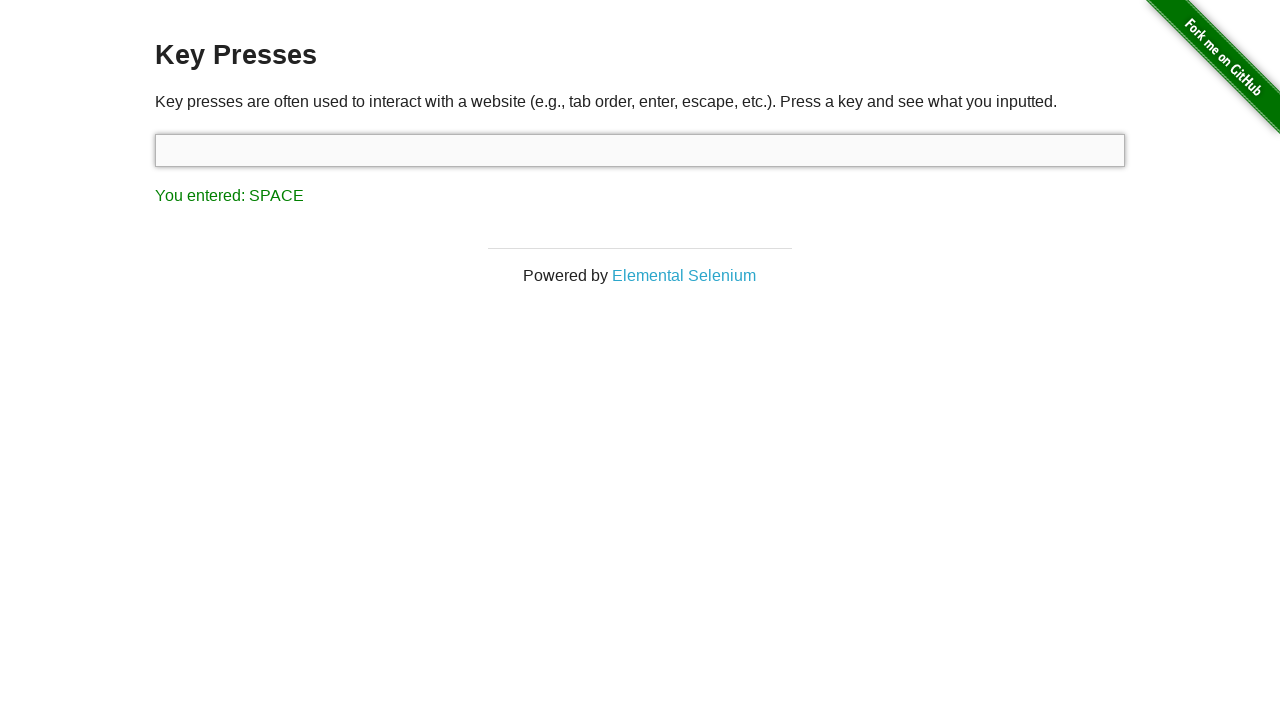

Pressed LEFT arrow key using keyboard API
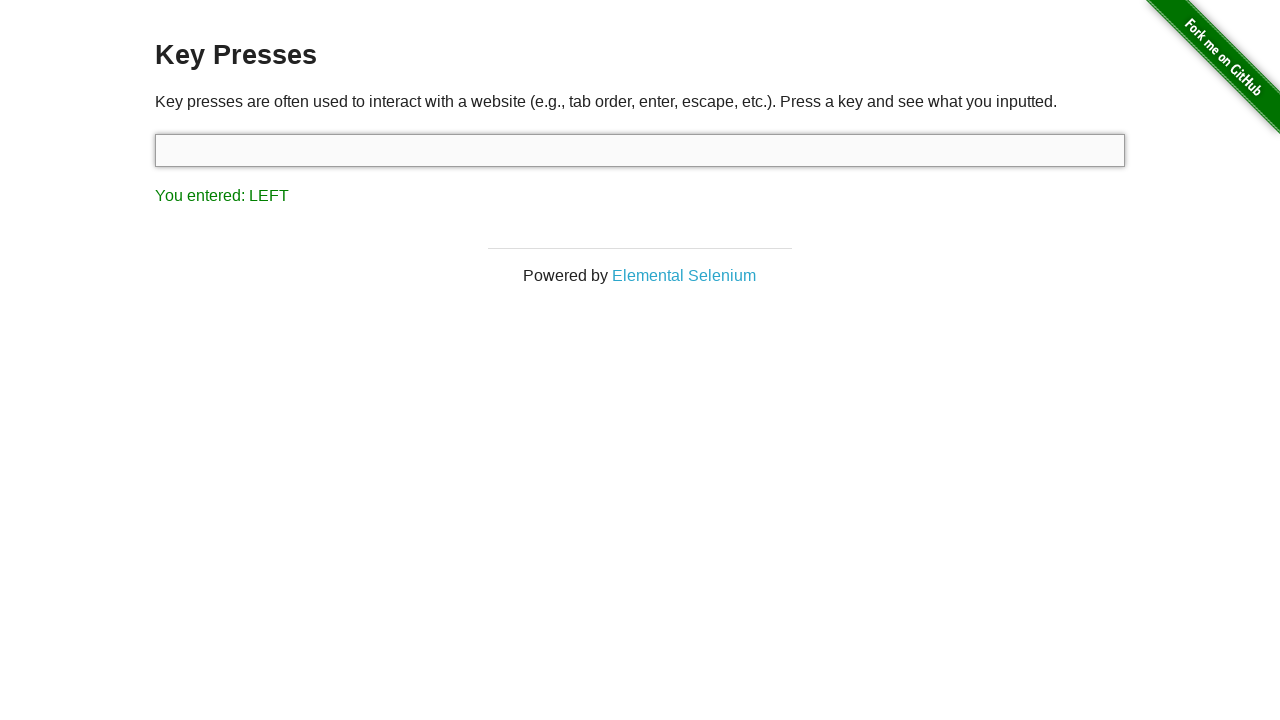

Verified result text shows 'You entered: LEFT'
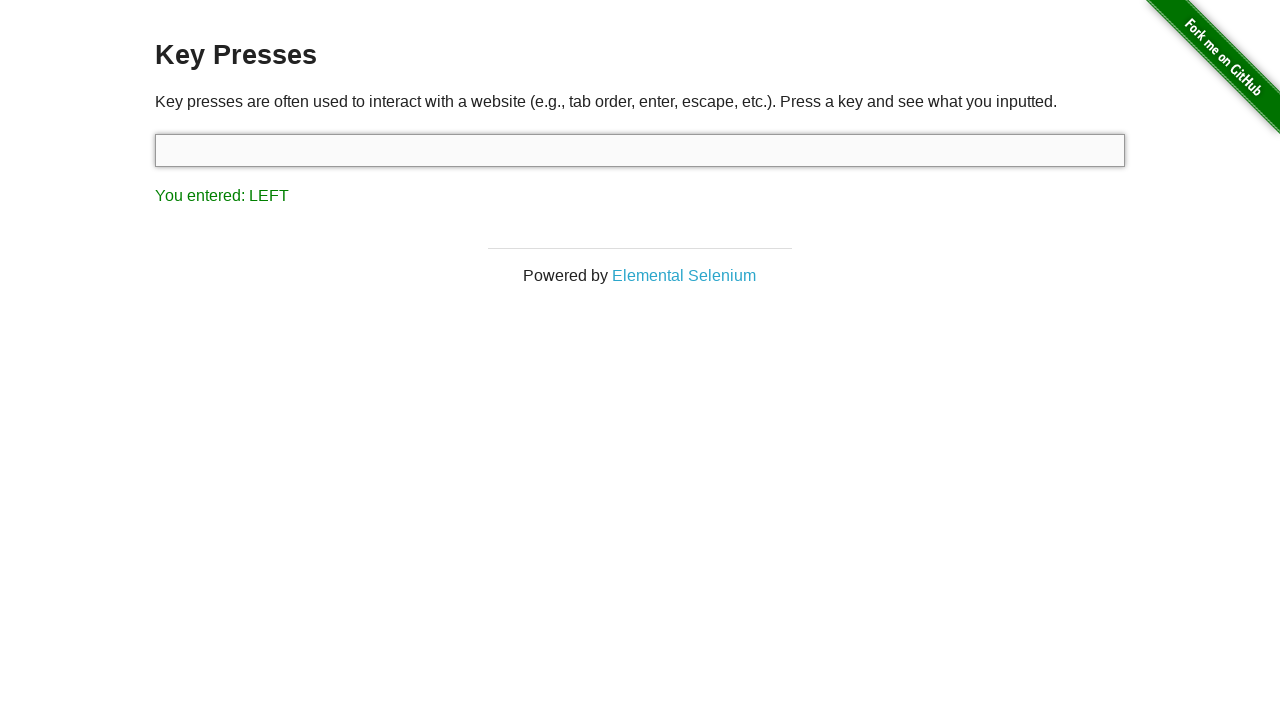

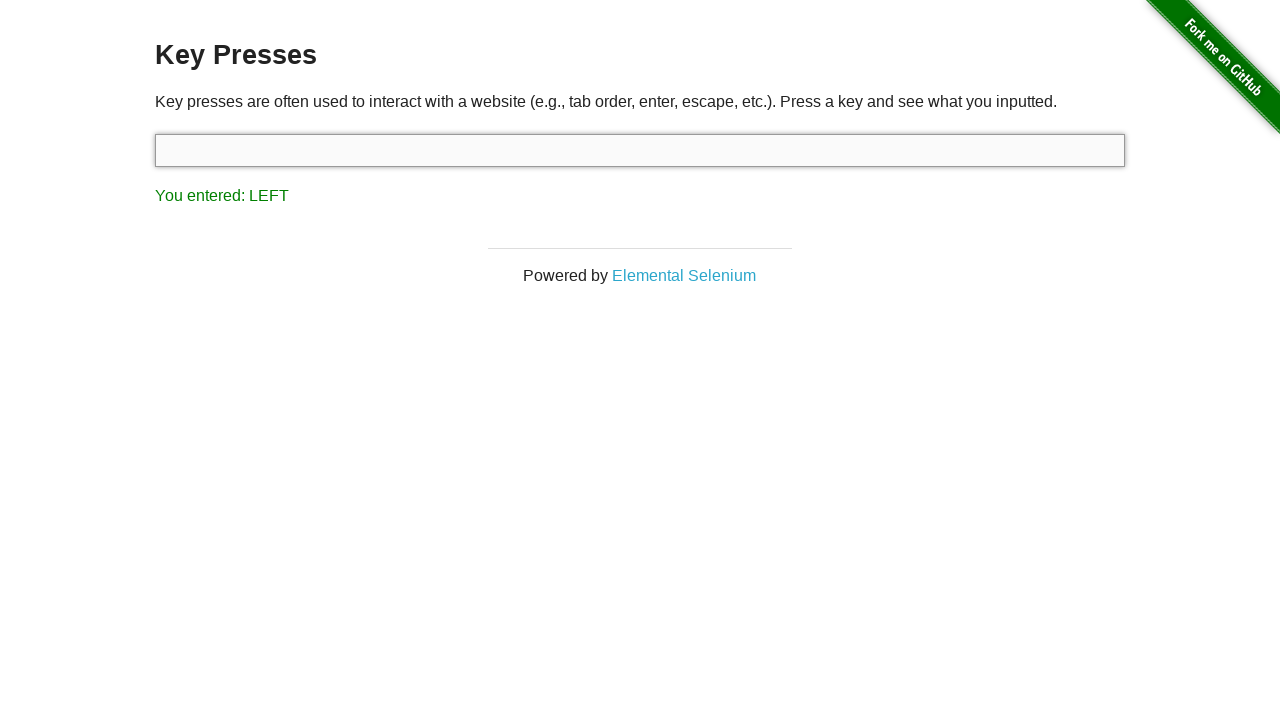